Tests the CMS portal page by clicking the login submit button to verify it is clickable and responsive

Starting URL: https://portaldev.cms.gov/portal/

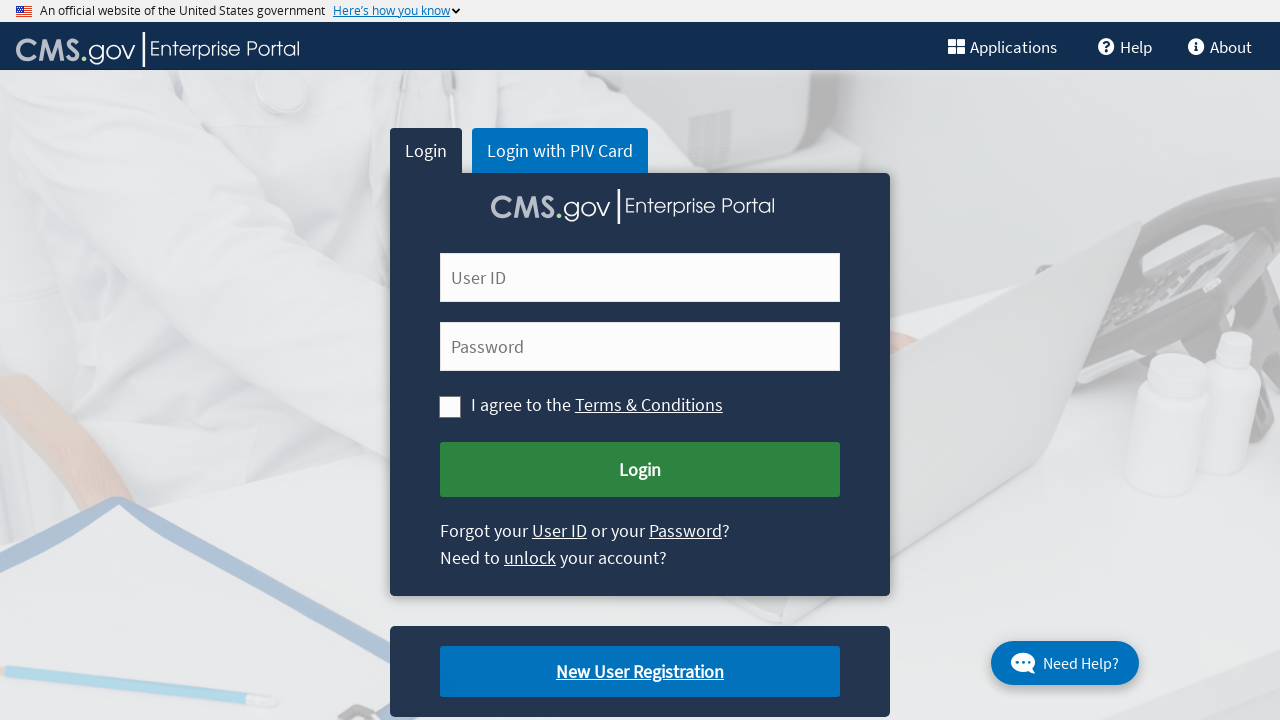

Clicked the login submit button on CMS portal page at (640, 470) on #cms-login-submit
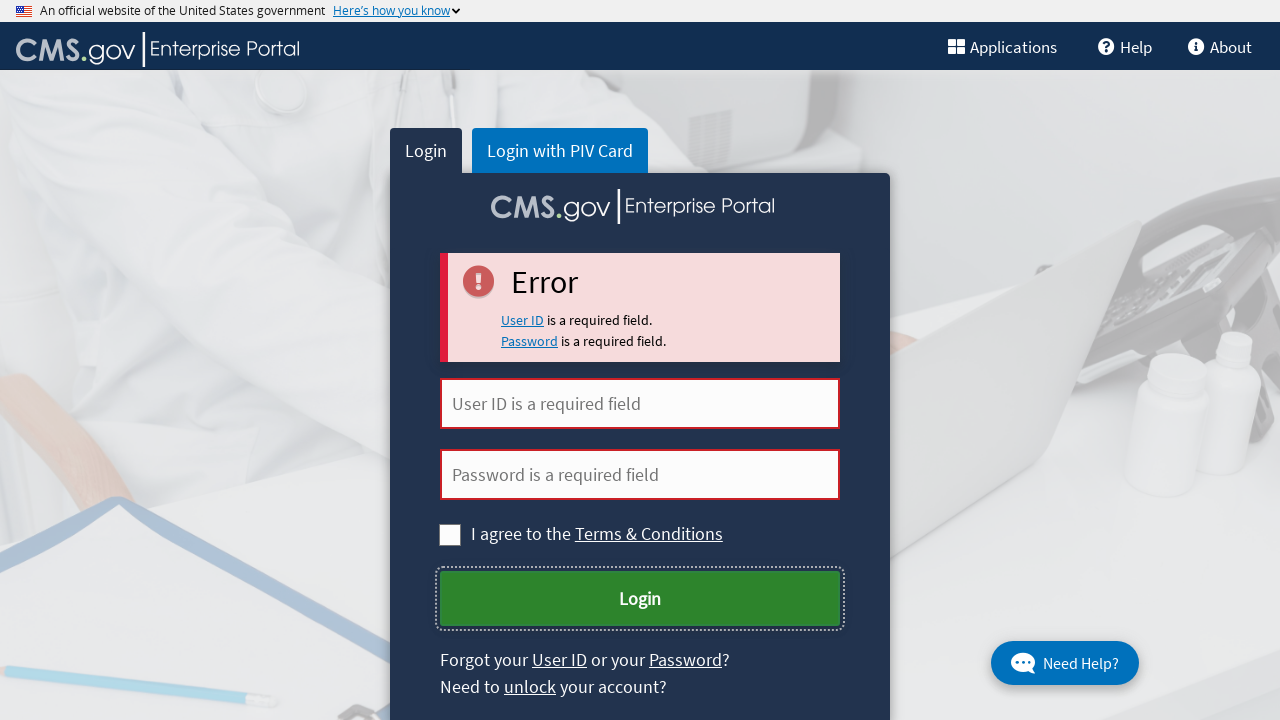

Waited for page to reach networkidle state after login submission
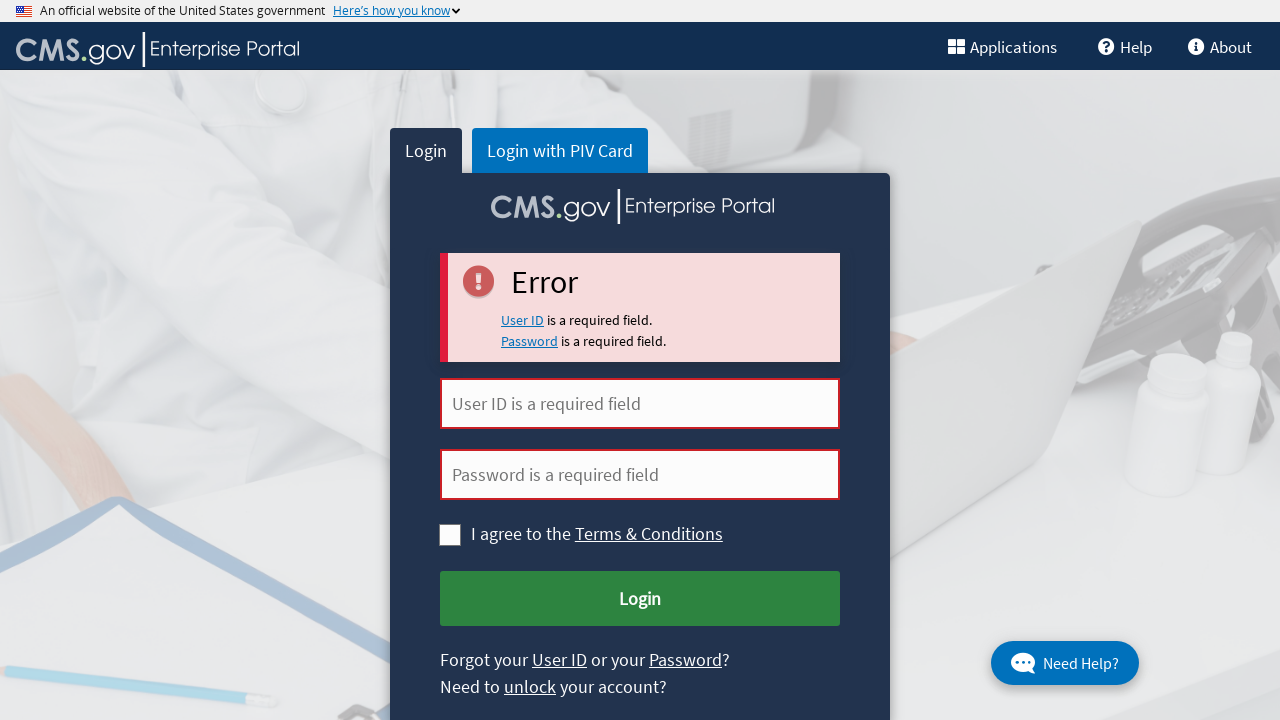

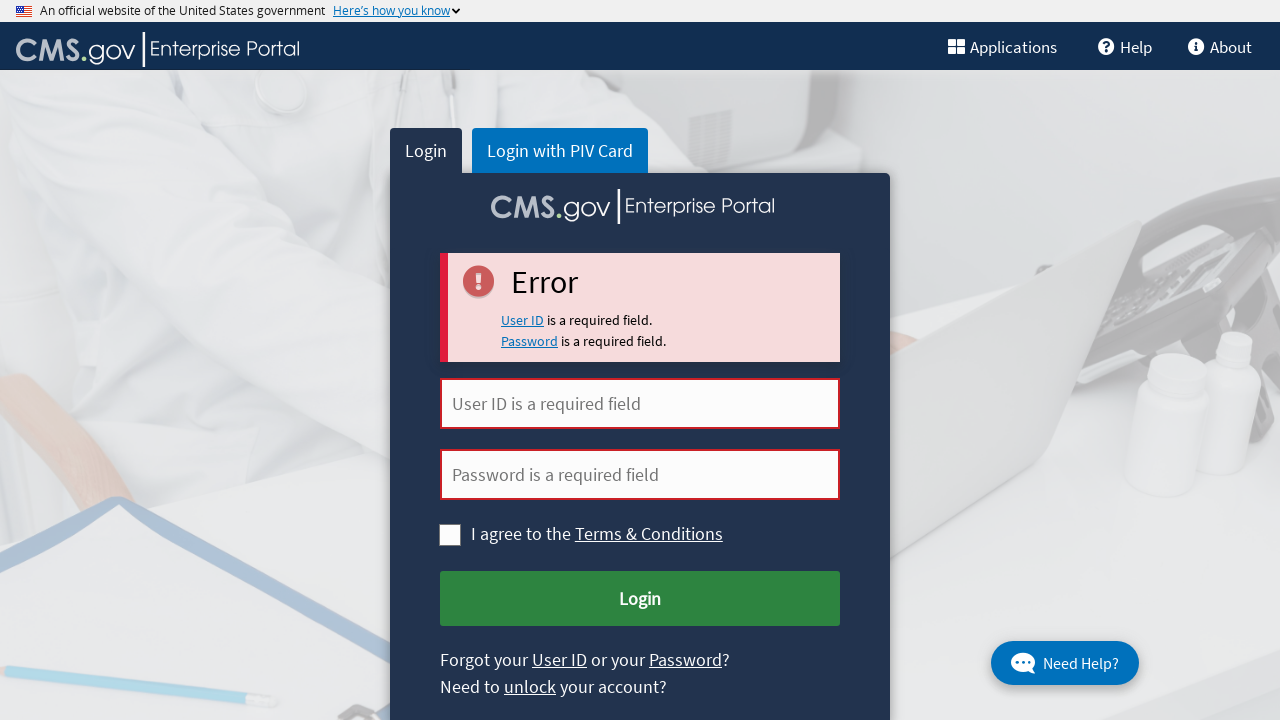